Tests JavaScript alert functionality by clicking a button to trigger an alert and handling it

Starting URL: https://the-internet.herokuapp.com/javascript_alerts

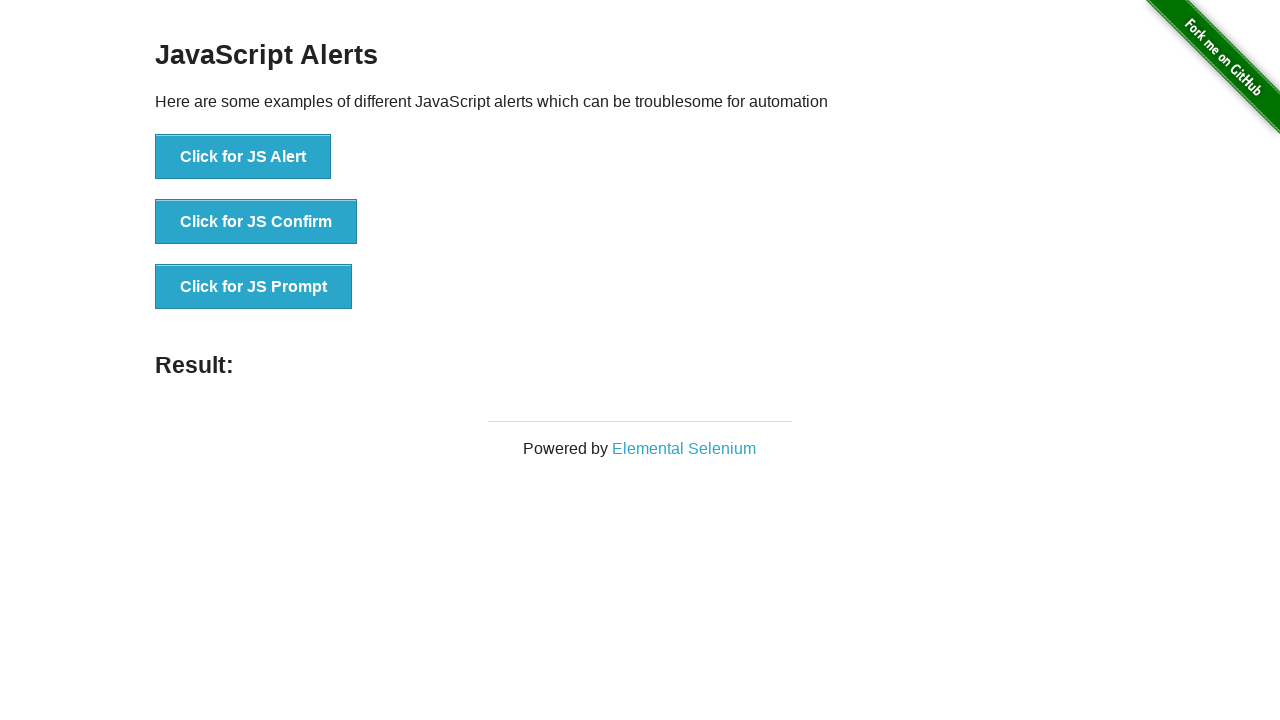

Clicked button to trigger JavaScript alert at (243, 157) on xpath=//button[normalize-space()='Click for JS Alert']
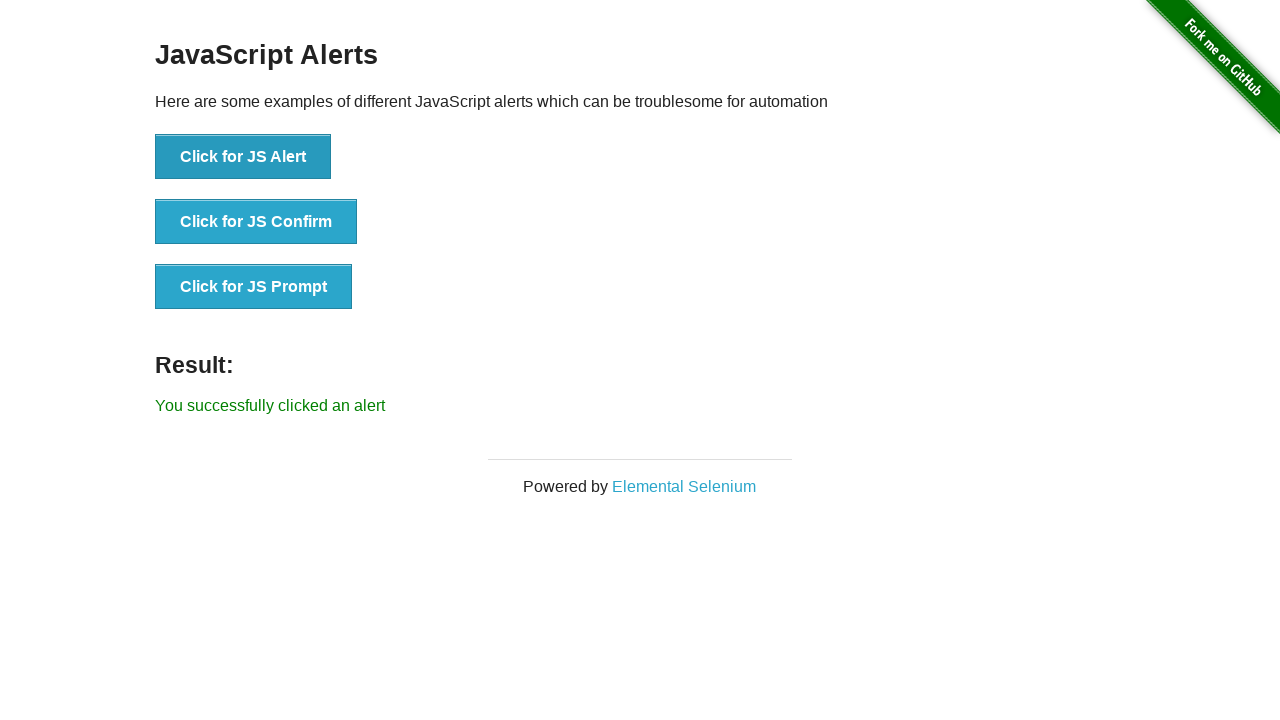

Set up dialog handler to accept alerts
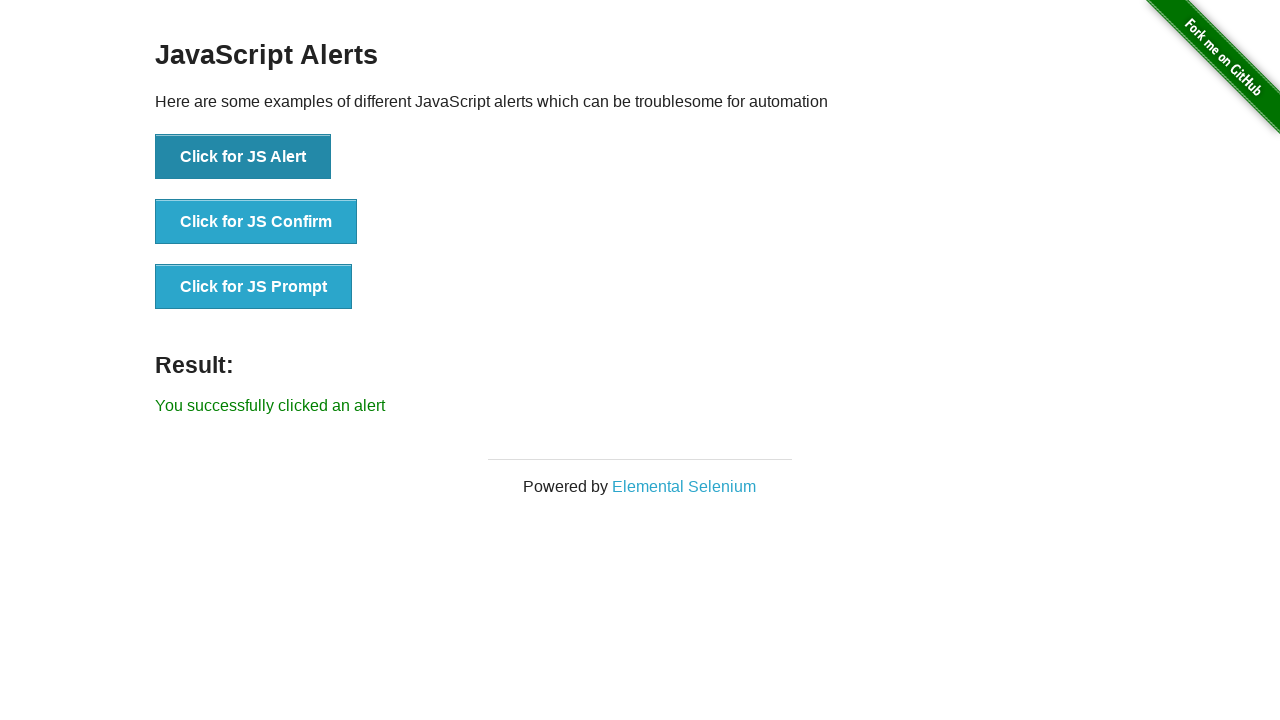

Clicked button again to trigger JavaScript alert and verify handler works at (243, 157) on xpath=//button[normalize-space()='Click for JS Alert']
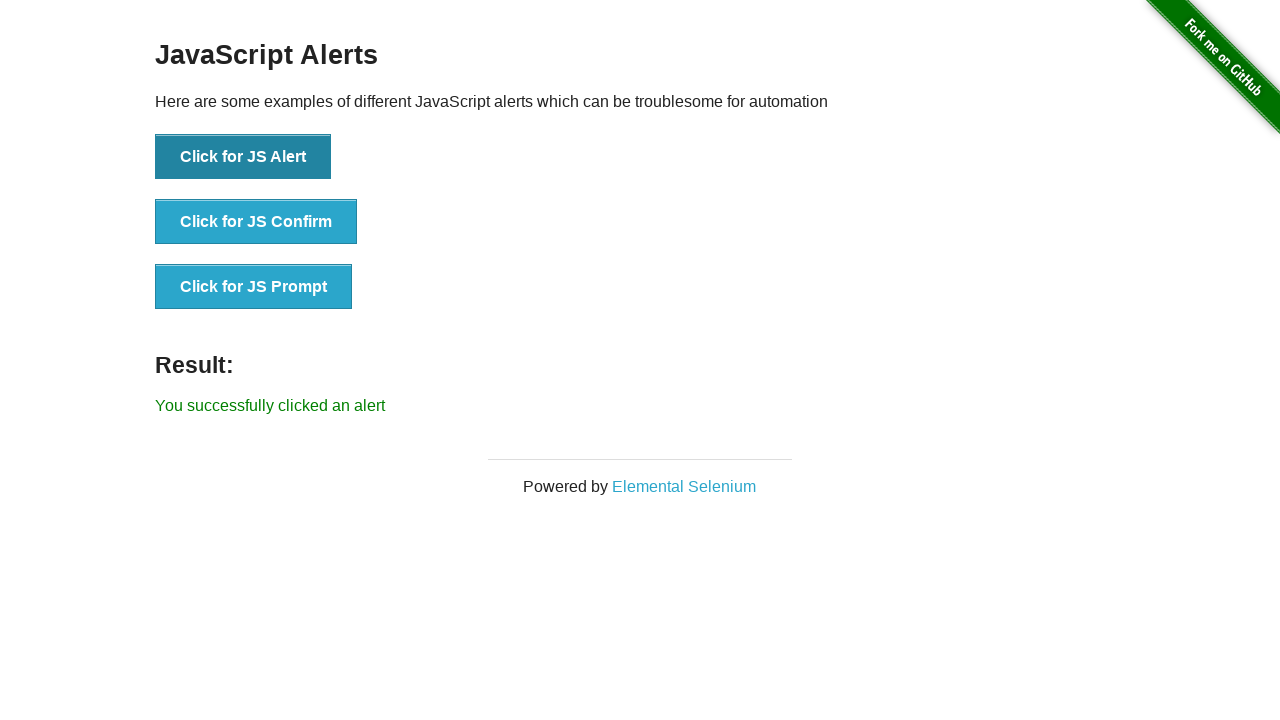

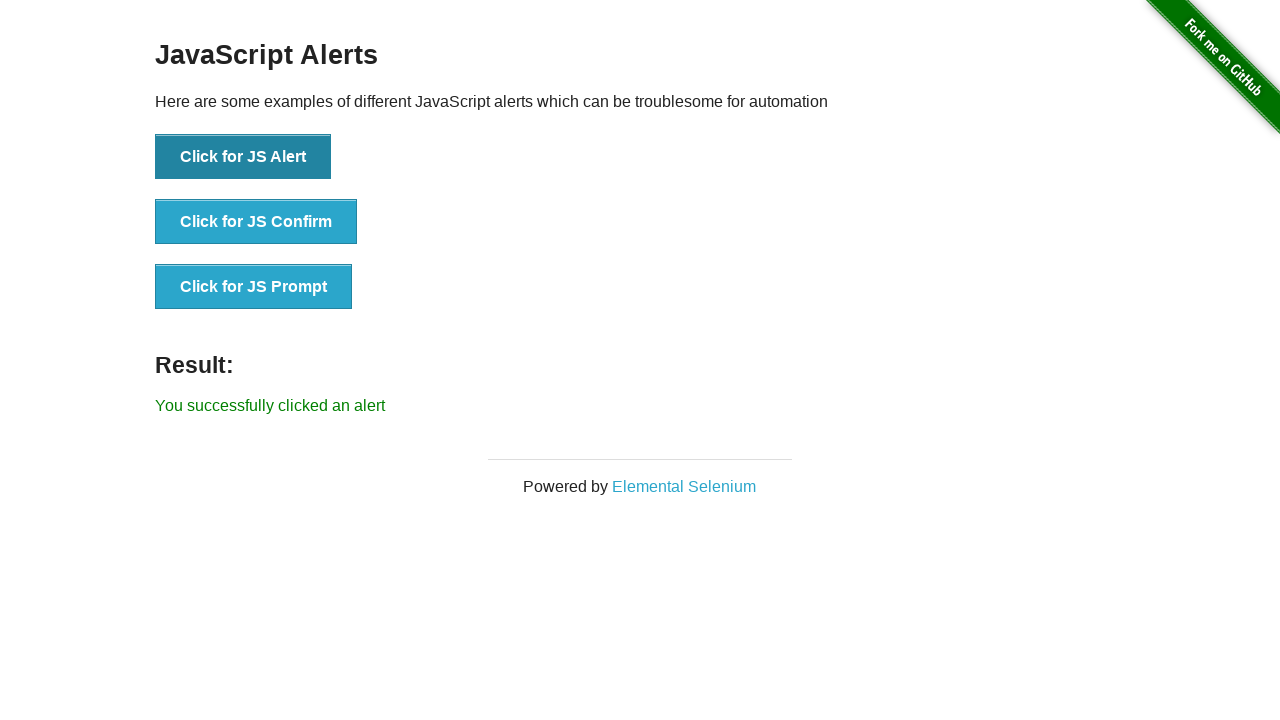